Tests JavaScript prompt alert handling by clicking a button to trigger a prompt, entering text into the alert input box, dismissing the alert, and verifying the result message

Starting URL: https://the-internet.herokuapp.com/javascript_alerts

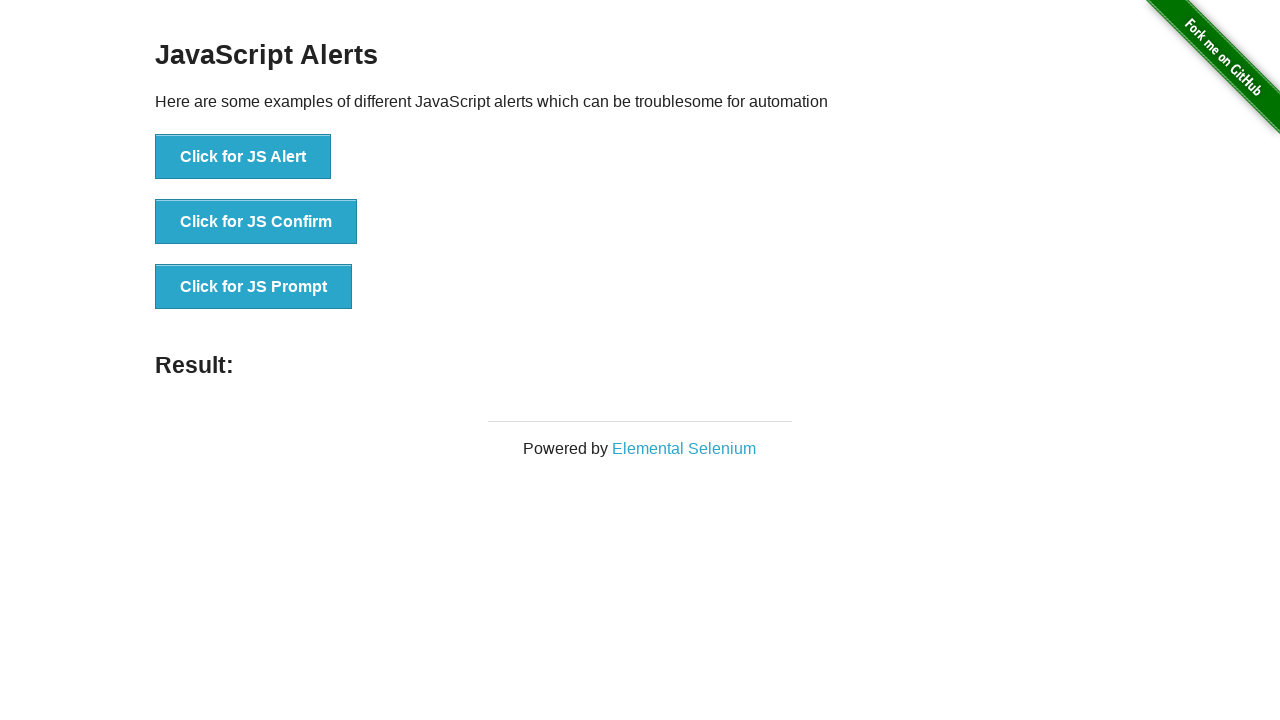

Clicked button to trigger JS Prompt alert at (254, 287) on xpath=//button[text()='Click for JS Prompt']
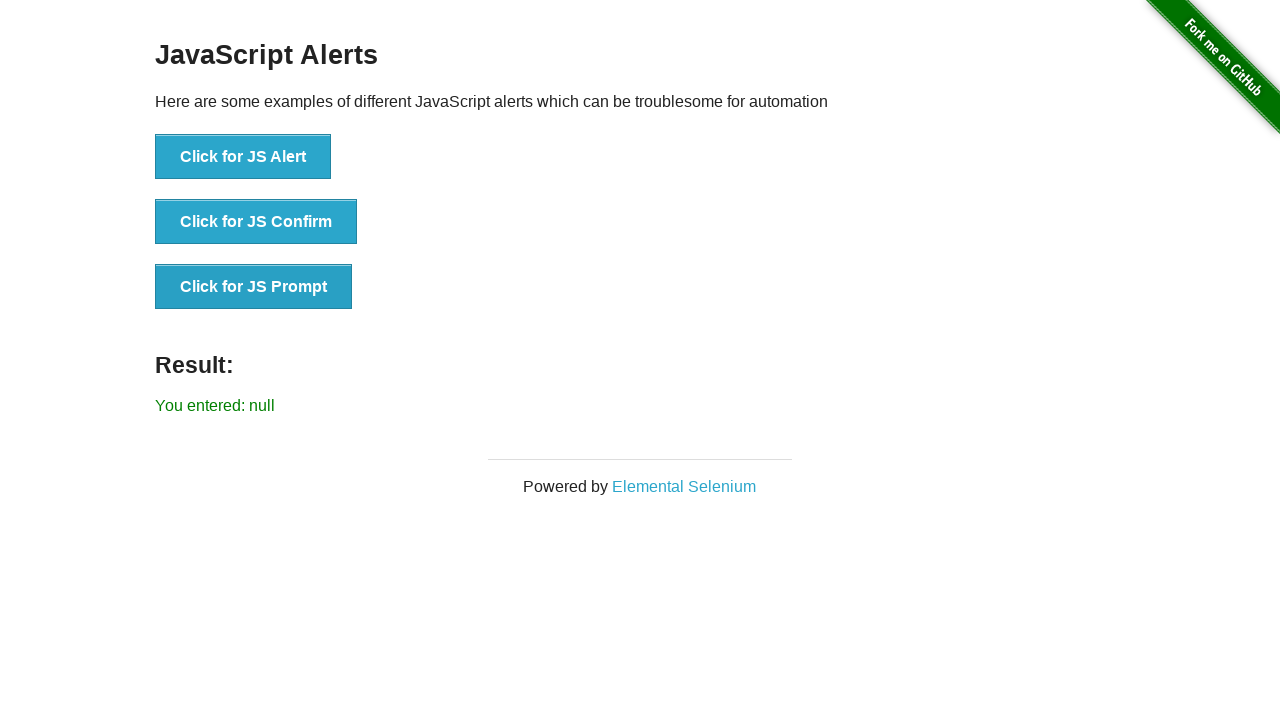

Set up dialog handler to dismiss prompts
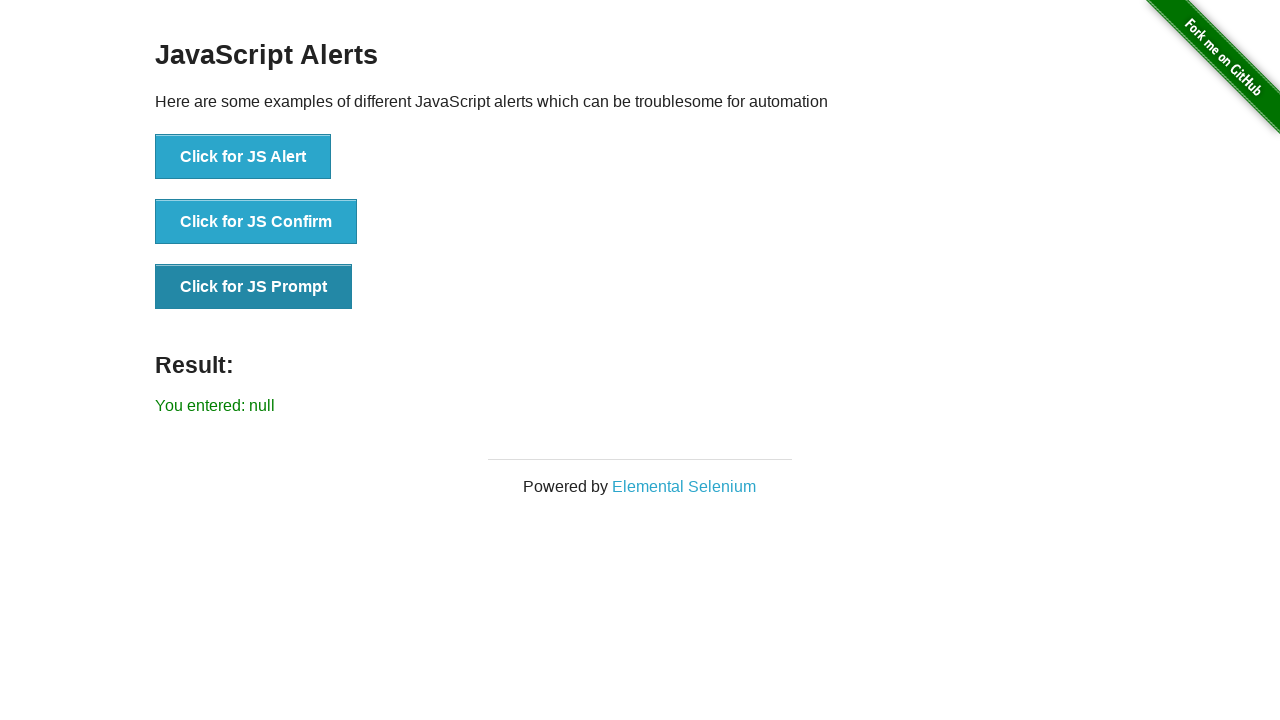

Clicked button to trigger JS Prompt alert again with handler at (254, 287) on xpath=//button[text()='Click for JS Prompt']
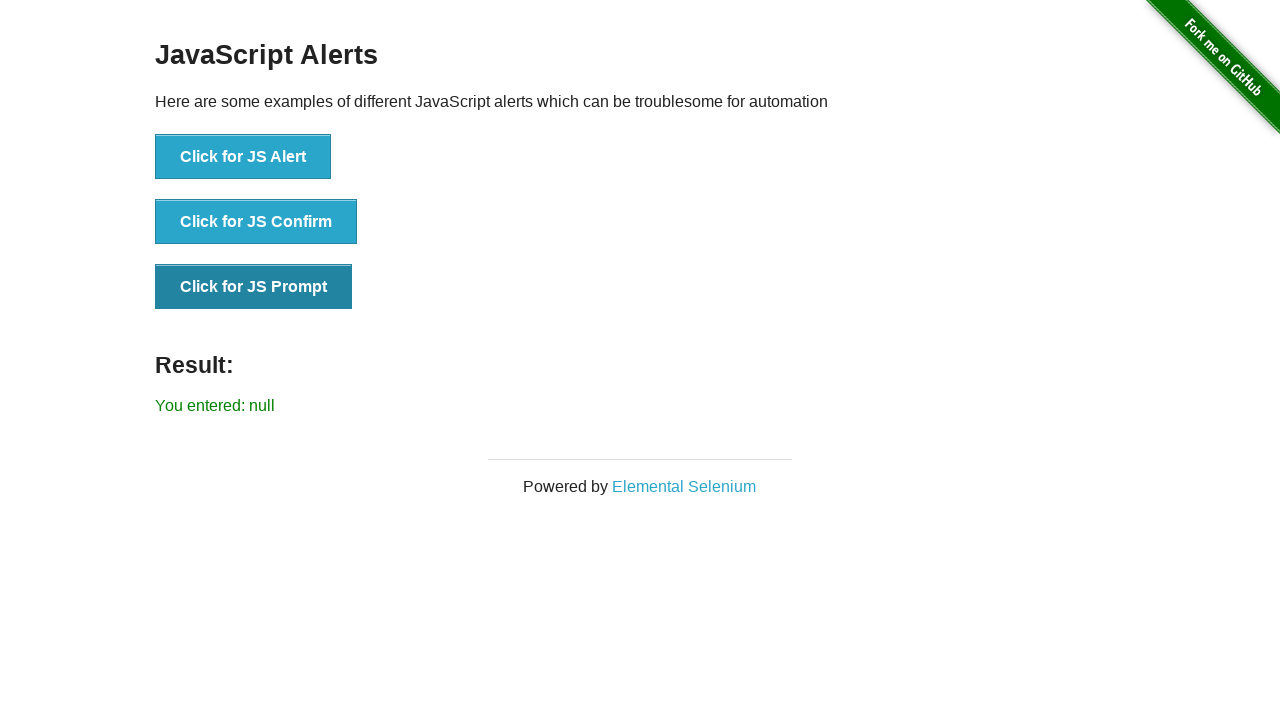

Waited for result message to appear
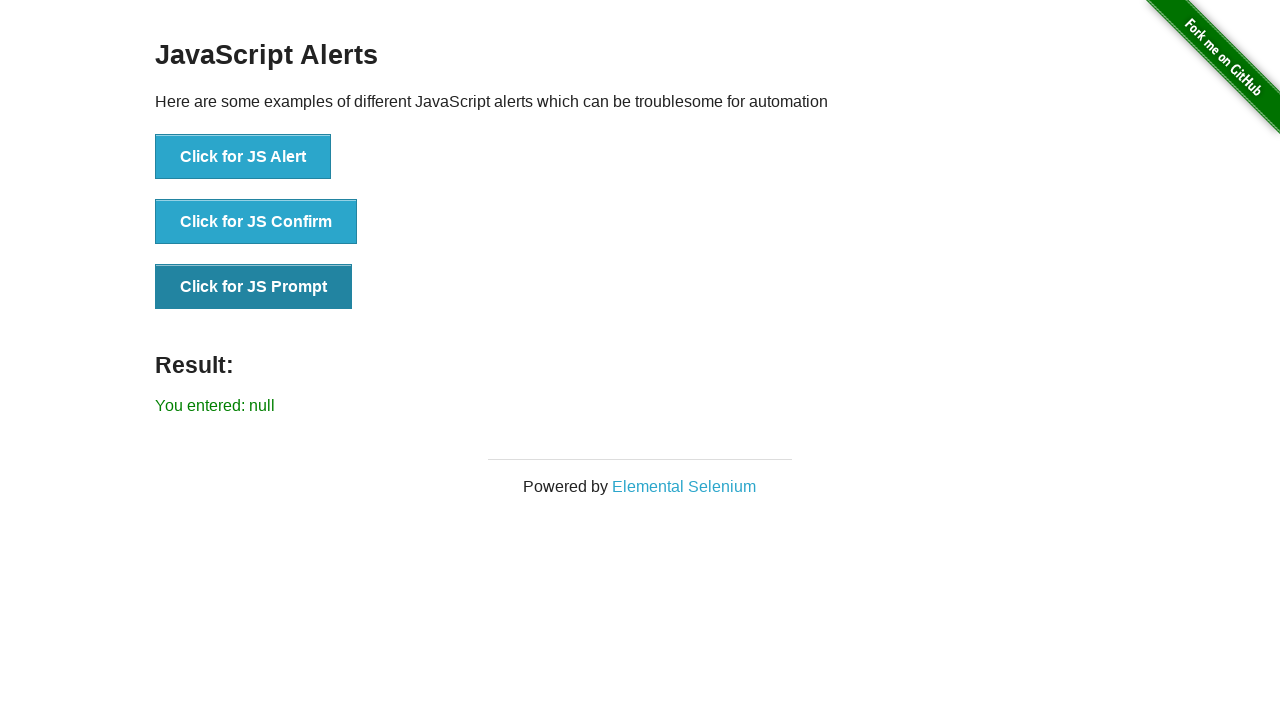

Retrieved result text from page
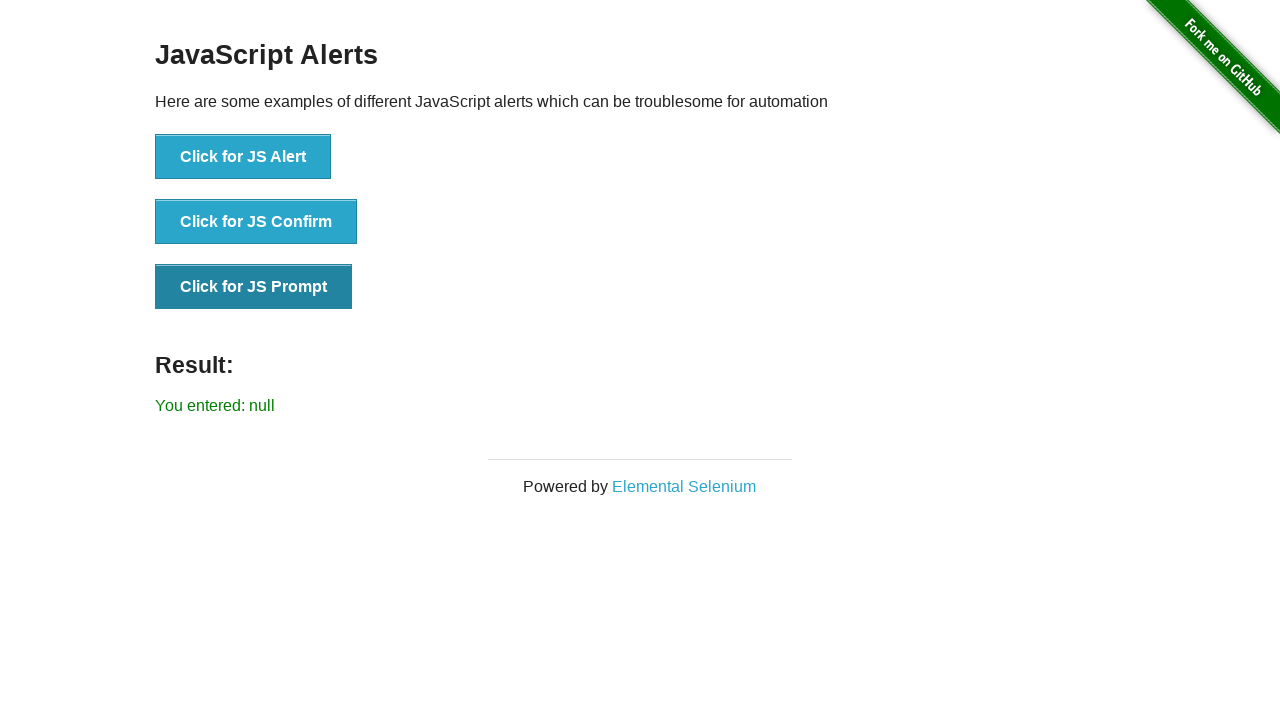

Verified result message is visible and contains 'result'
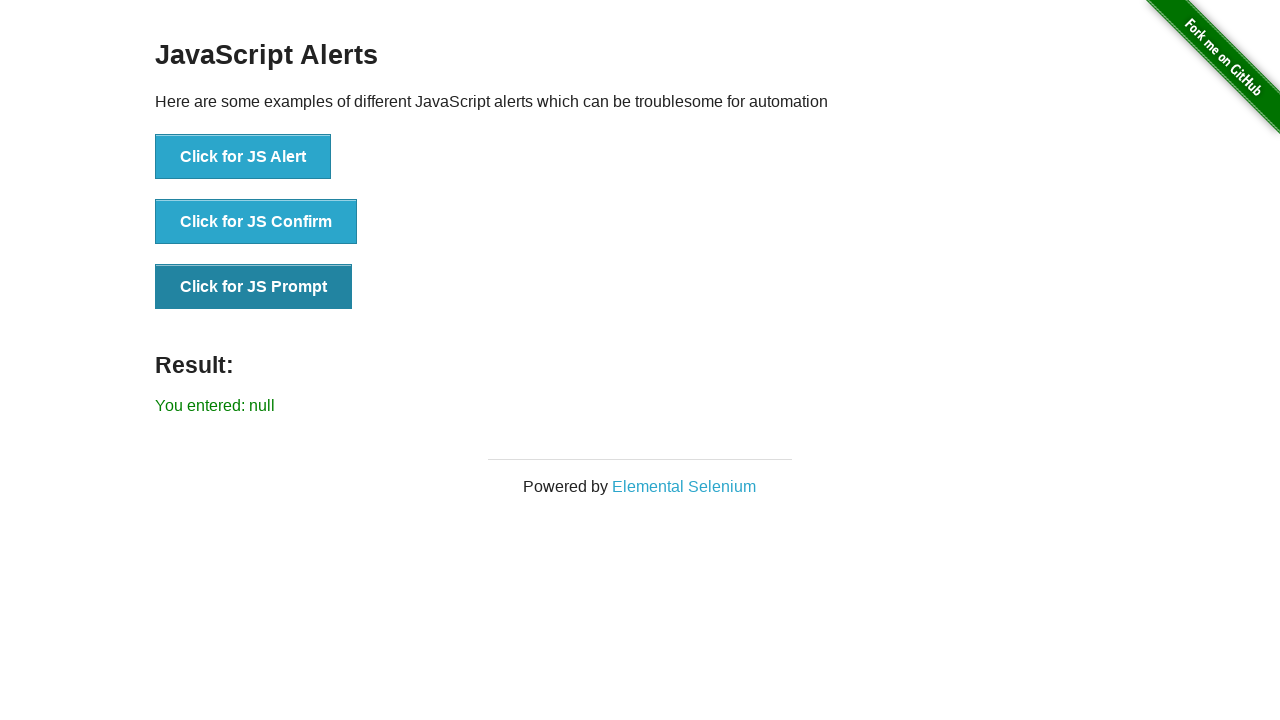

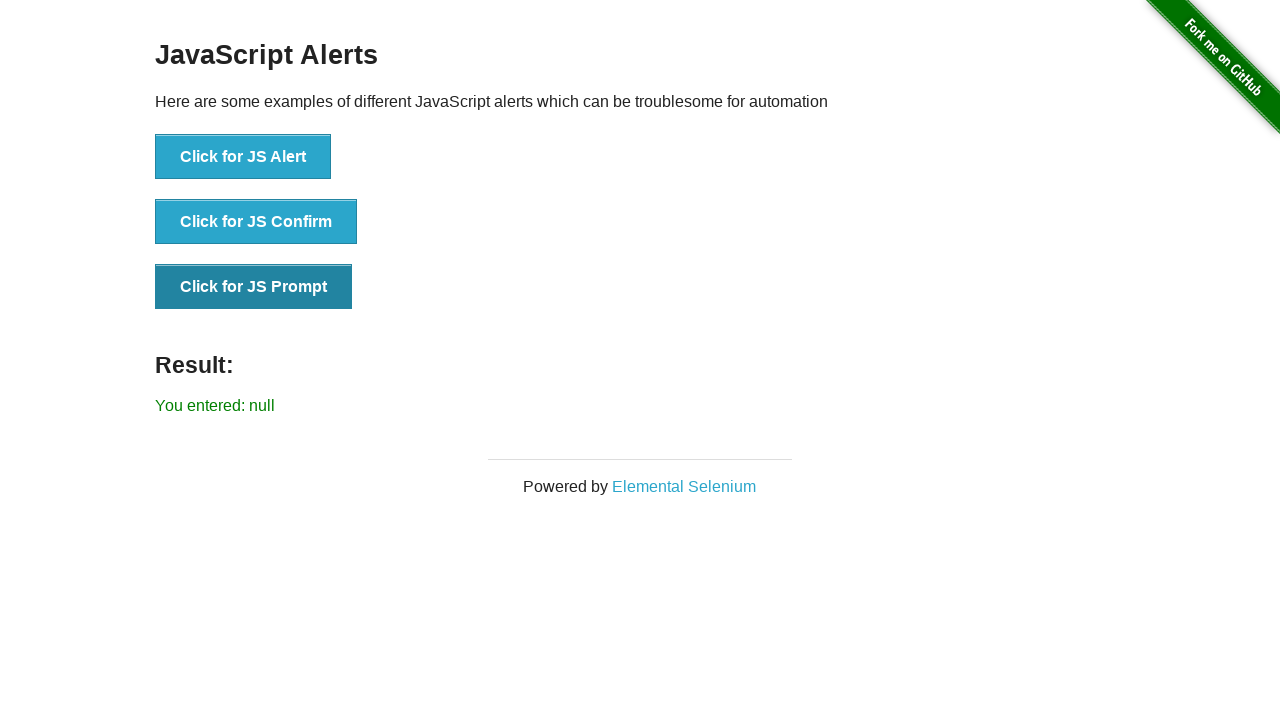